Tests that a todo item is removed if edited to an empty string

Starting URL: https://demo.playwright.dev/todomvc

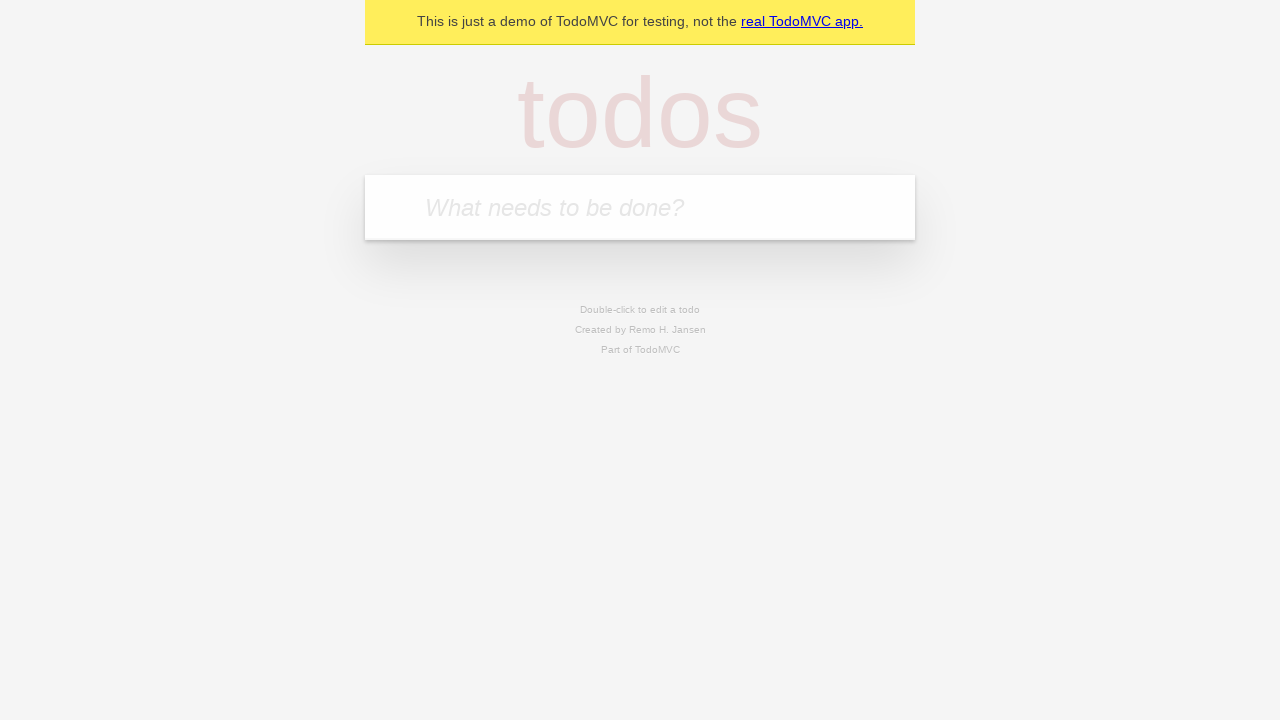

Filled new todo field with 'buy some cheese' on .new-todo
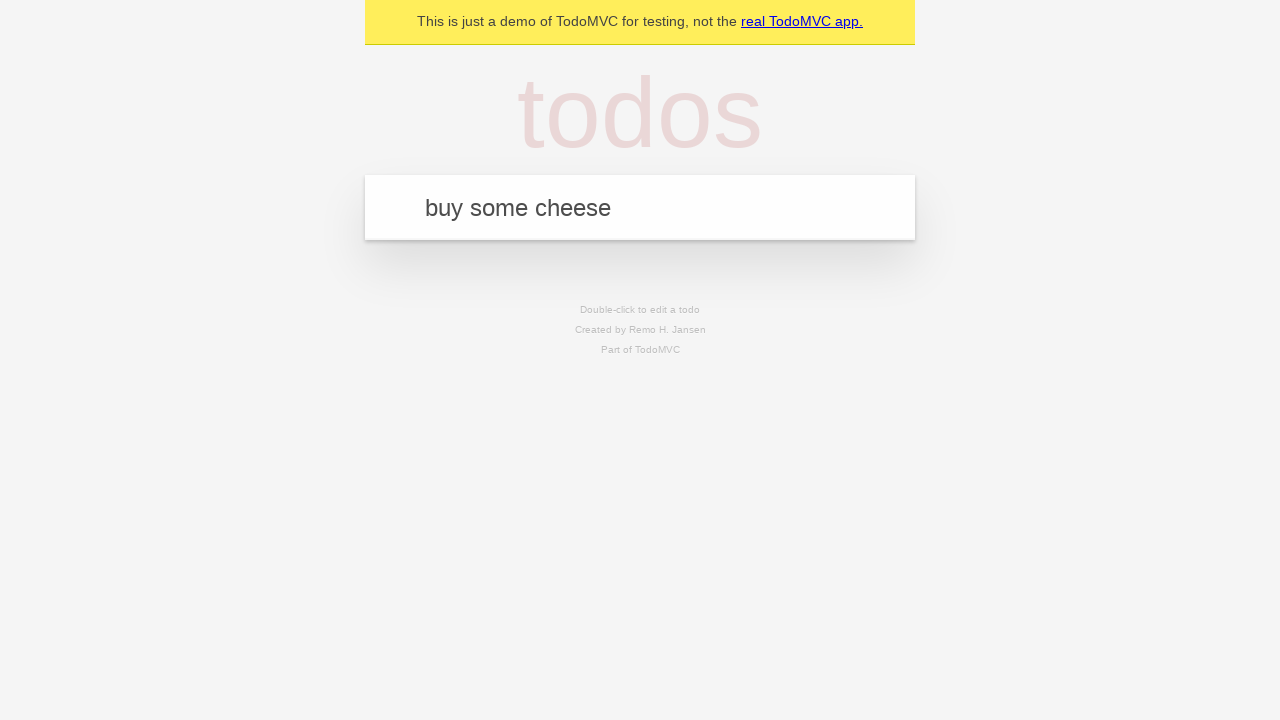

Pressed Enter to add first todo item on .new-todo
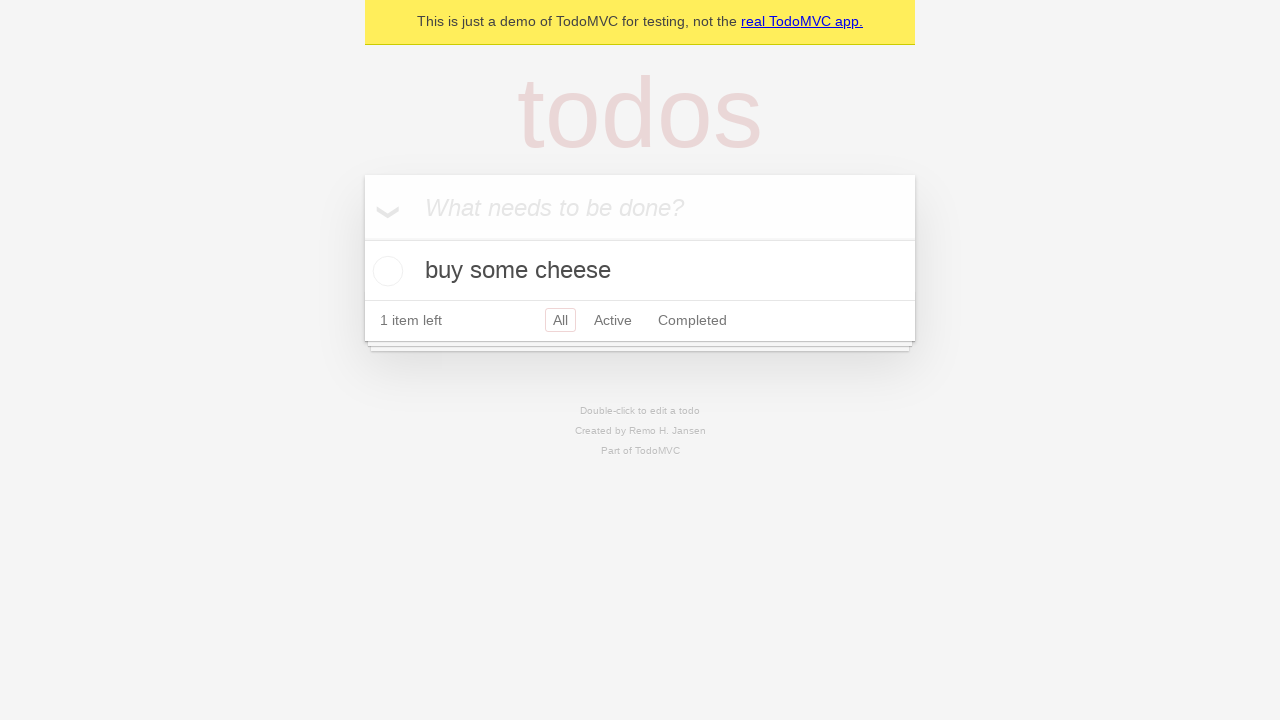

Filled new todo field with 'feed the cat' on .new-todo
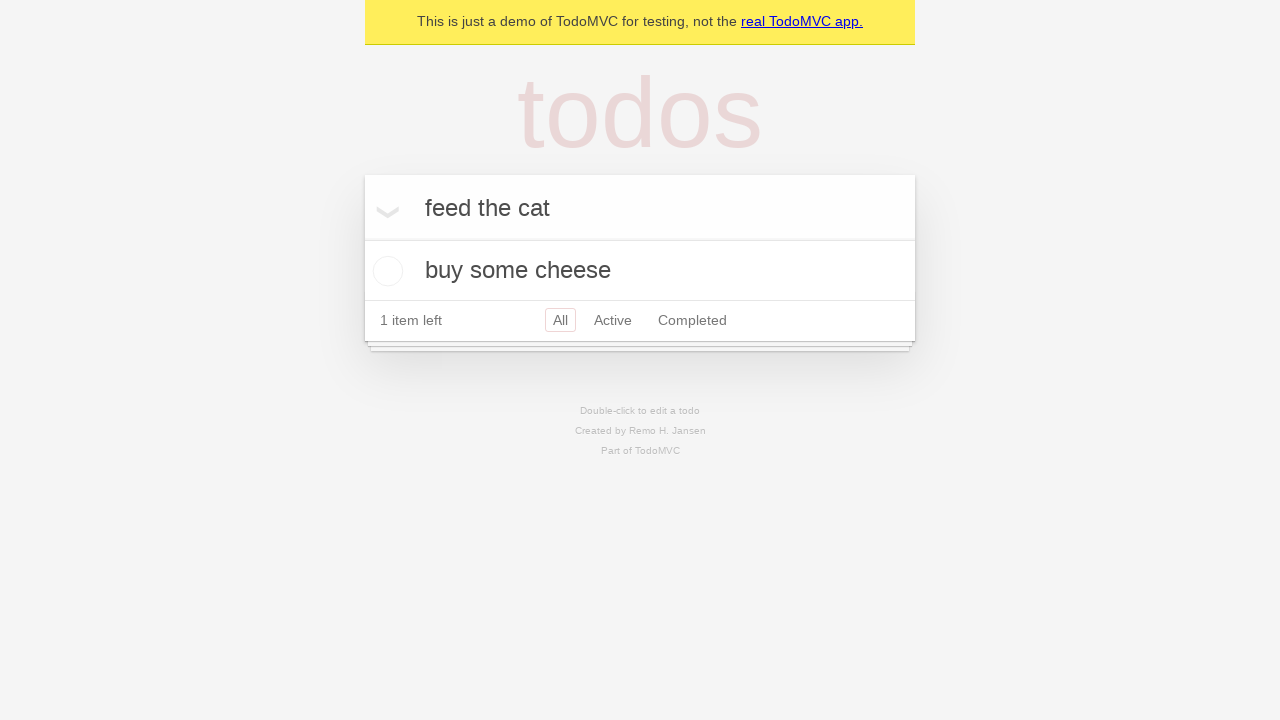

Pressed Enter to add second todo item on .new-todo
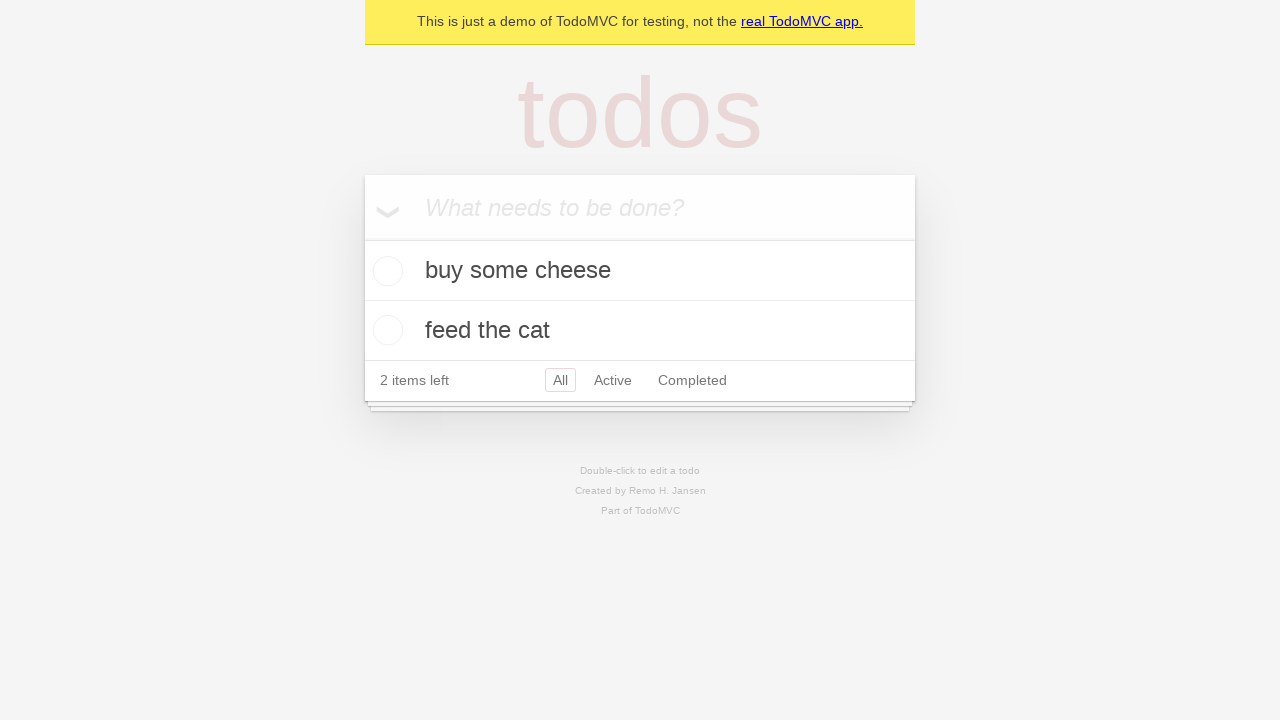

Filled new todo field with 'book a doctors appointment' on .new-todo
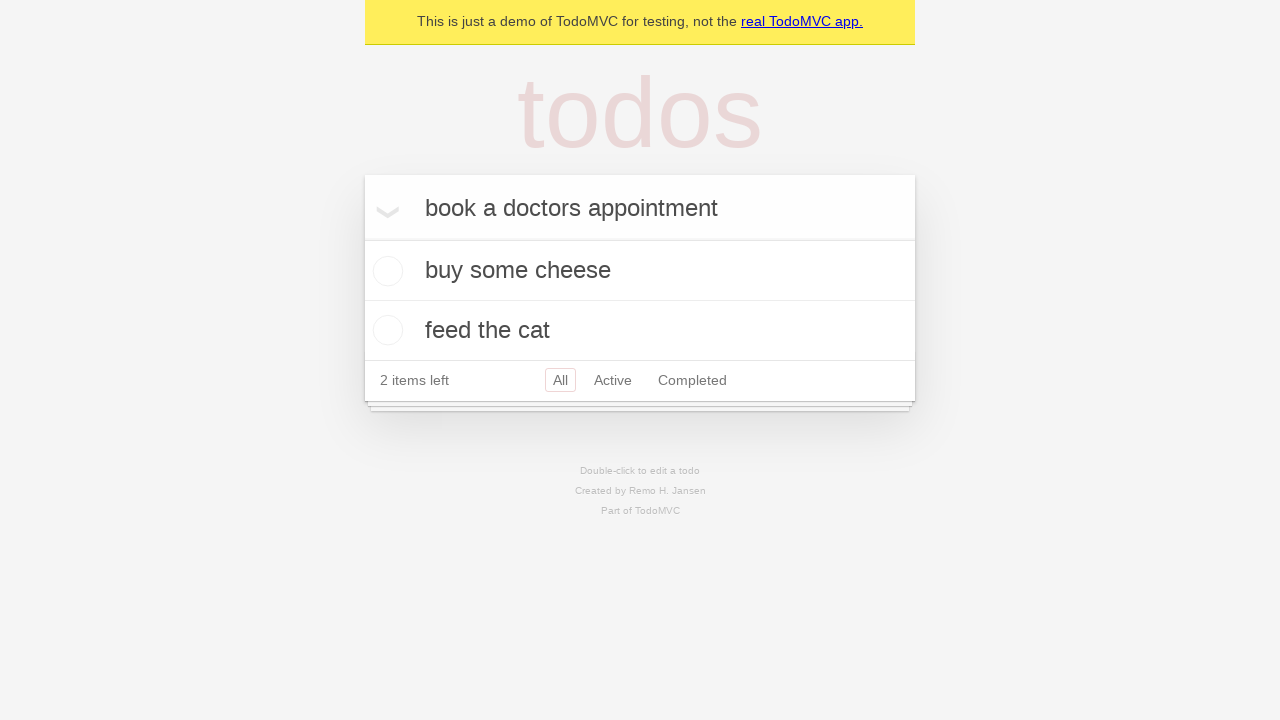

Pressed Enter to add third todo item on .new-todo
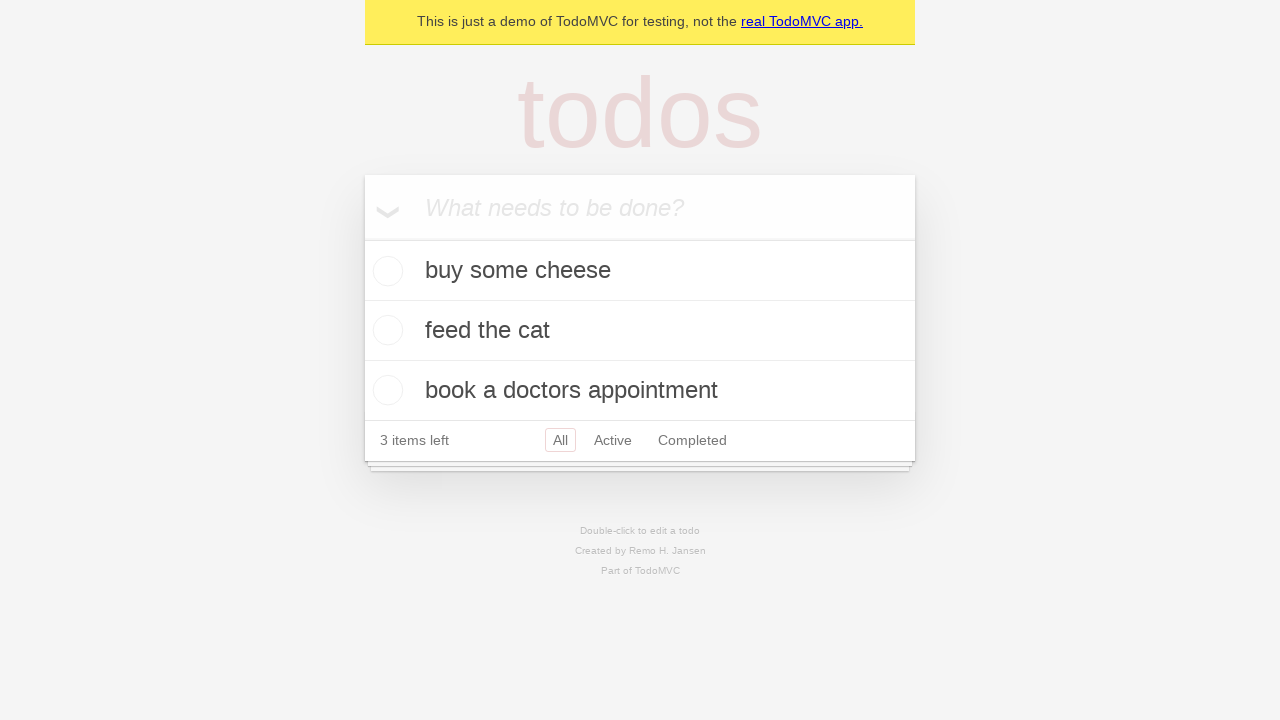

Waited for all 3 todo items to be rendered
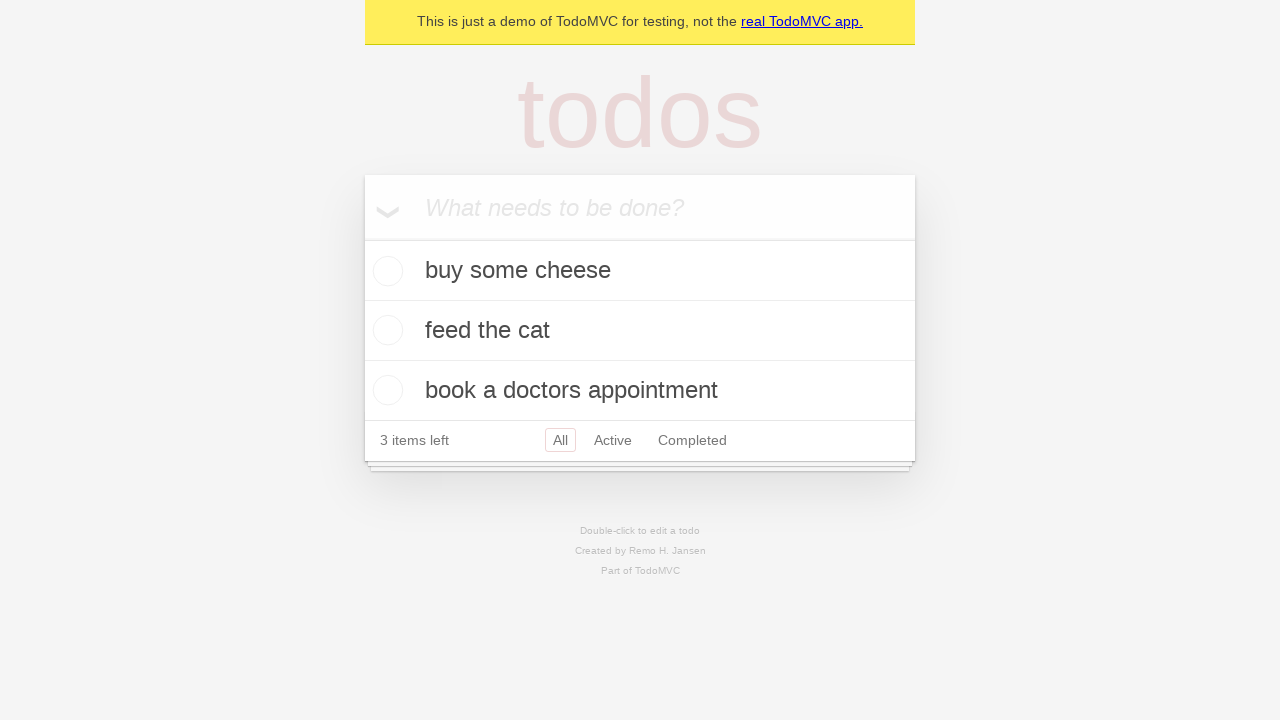

Double-clicked on second todo item to enter edit mode at (640, 331) on .todo-list li >> nth=1
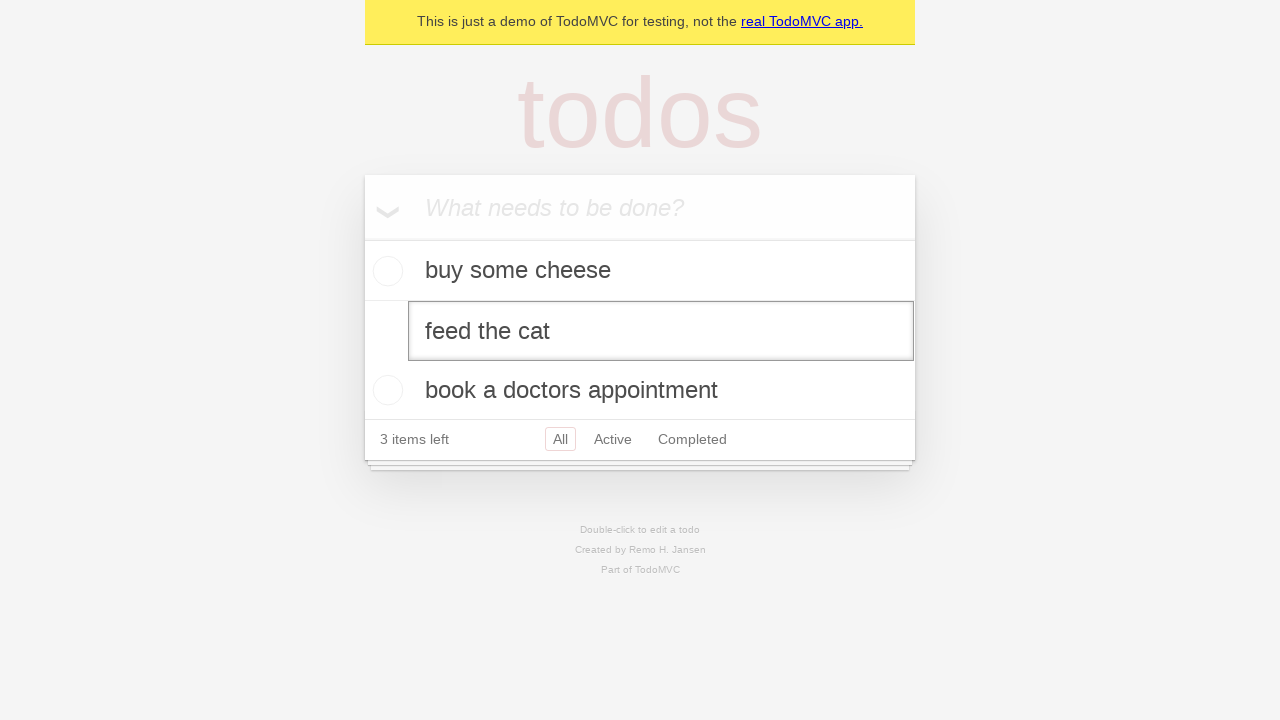

Cleared the edit field to empty string on .todo-list li >> nth=1 >> .edit
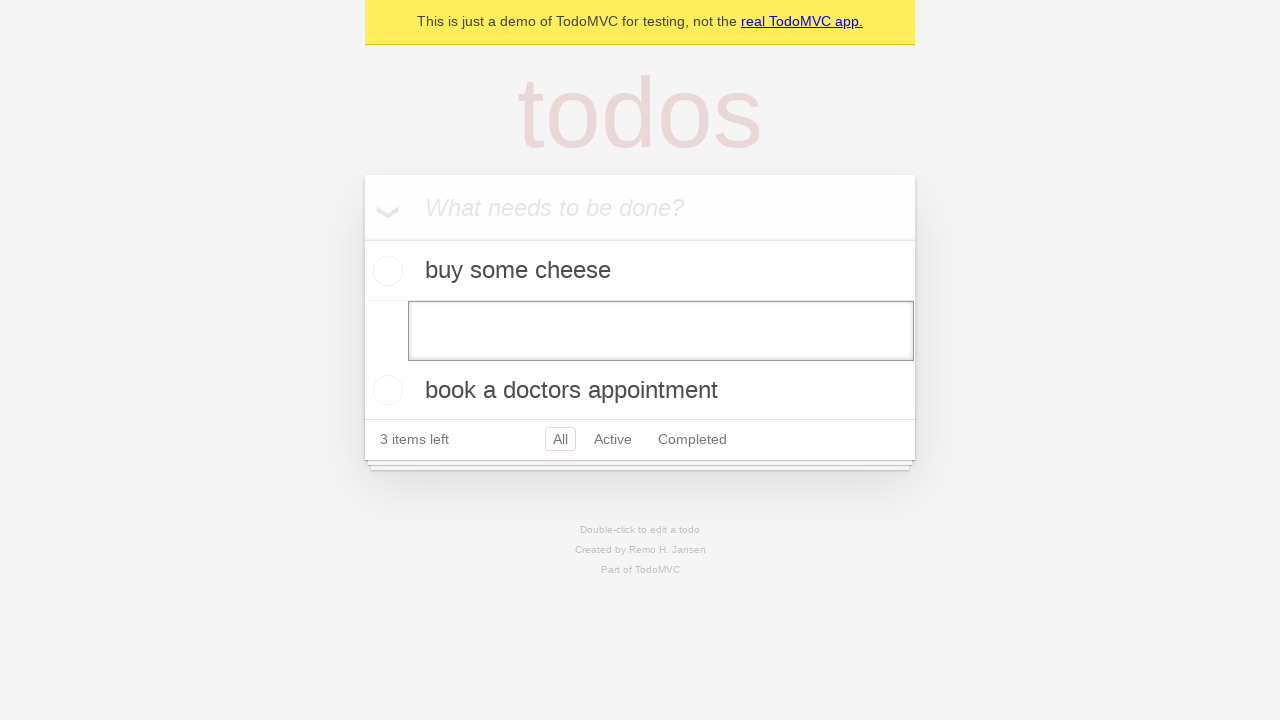

Pressed Enter to confirm edit with empty string, removing the item on .todo-list li >> nth=1 >> .edit
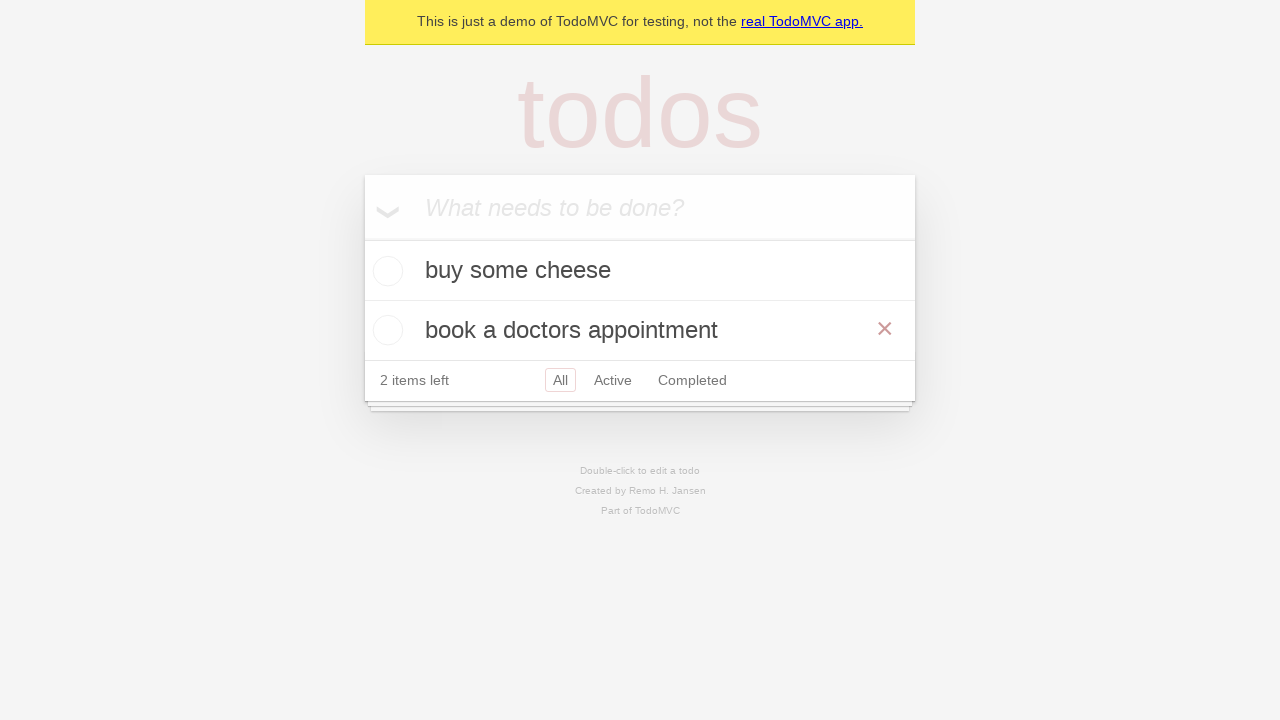

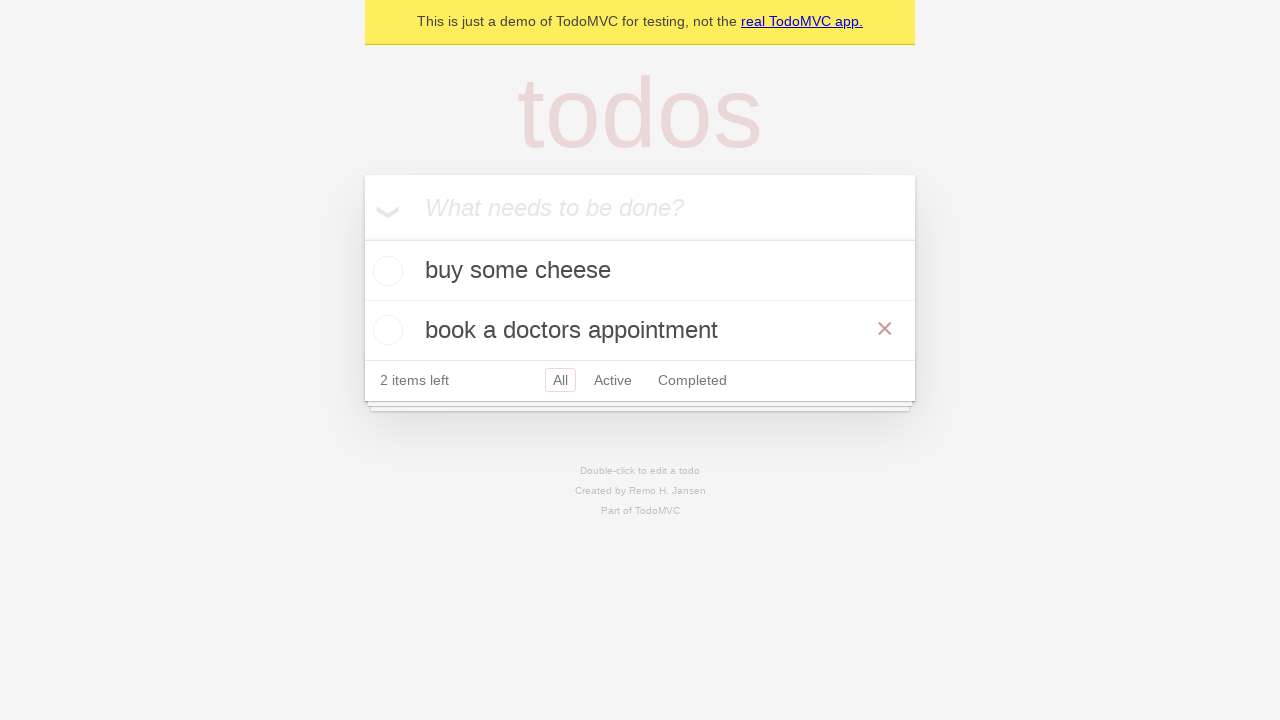